Tests drag and drop functionality by dragging a list item and dropping it onto another item to swap their positions

Starting URL: http://demoqa.com/sortable

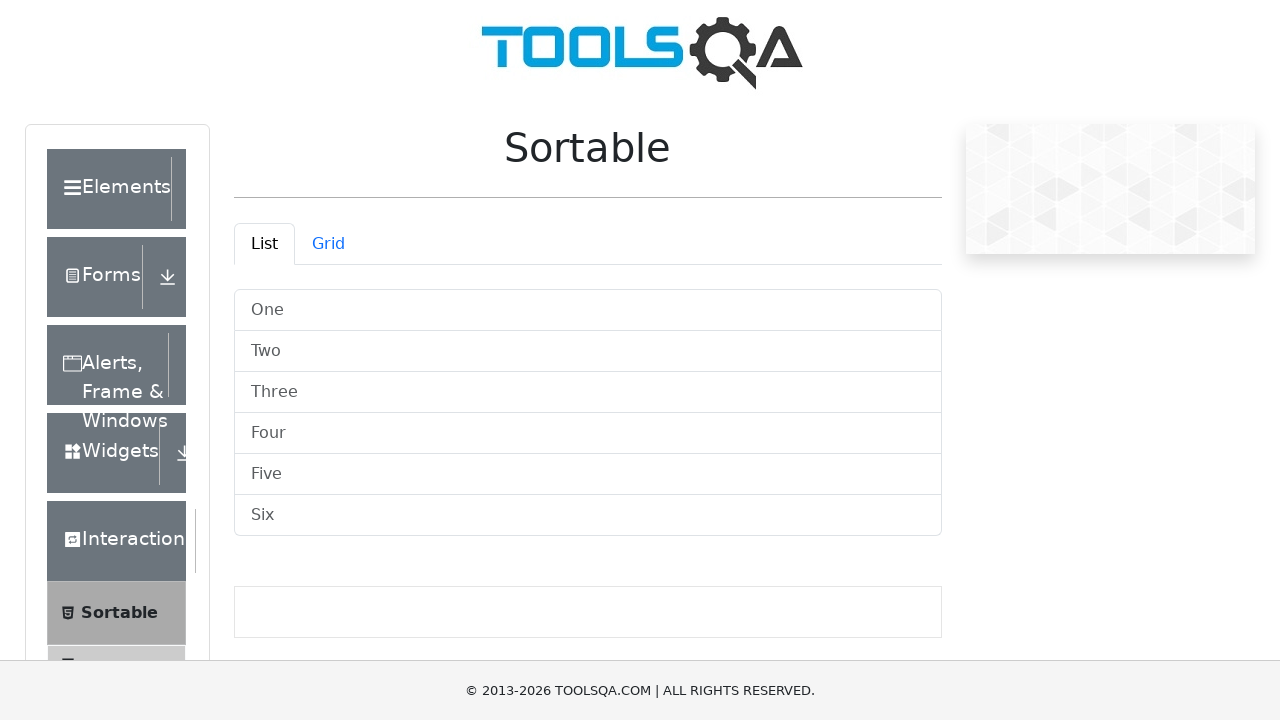

Waited for sortable list to load
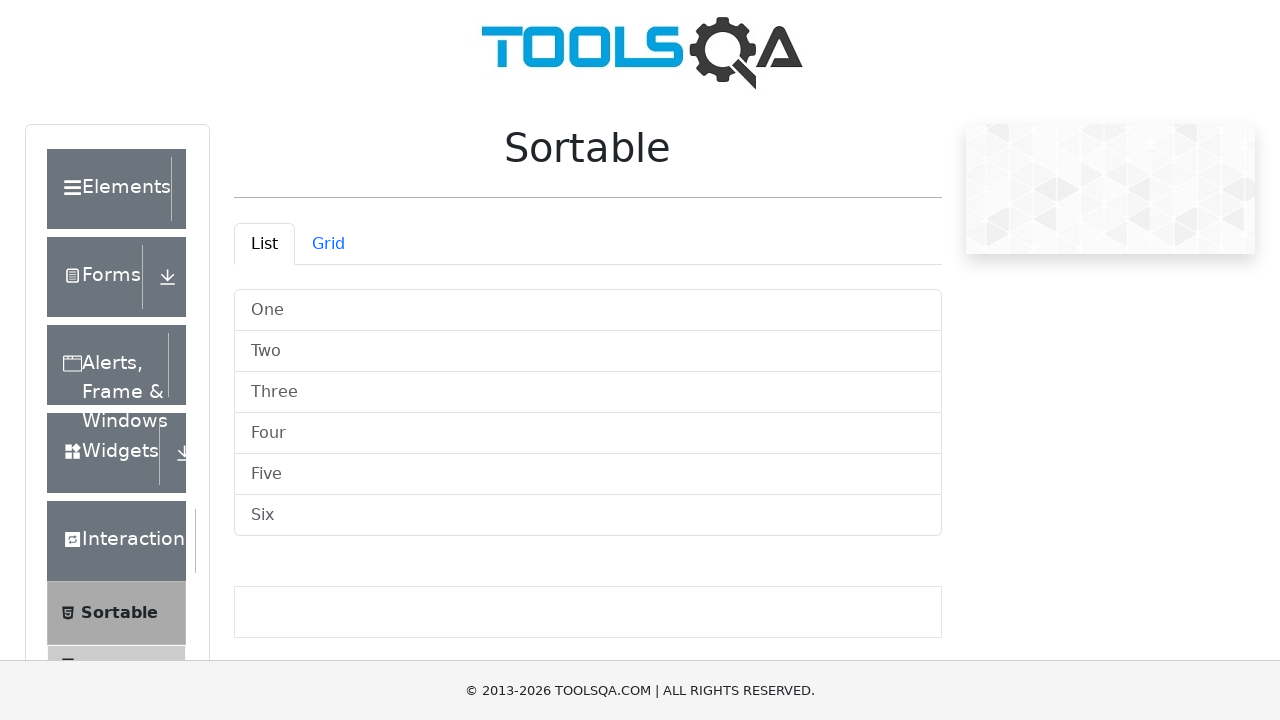

Located the fifth item (Five) in the sortable list
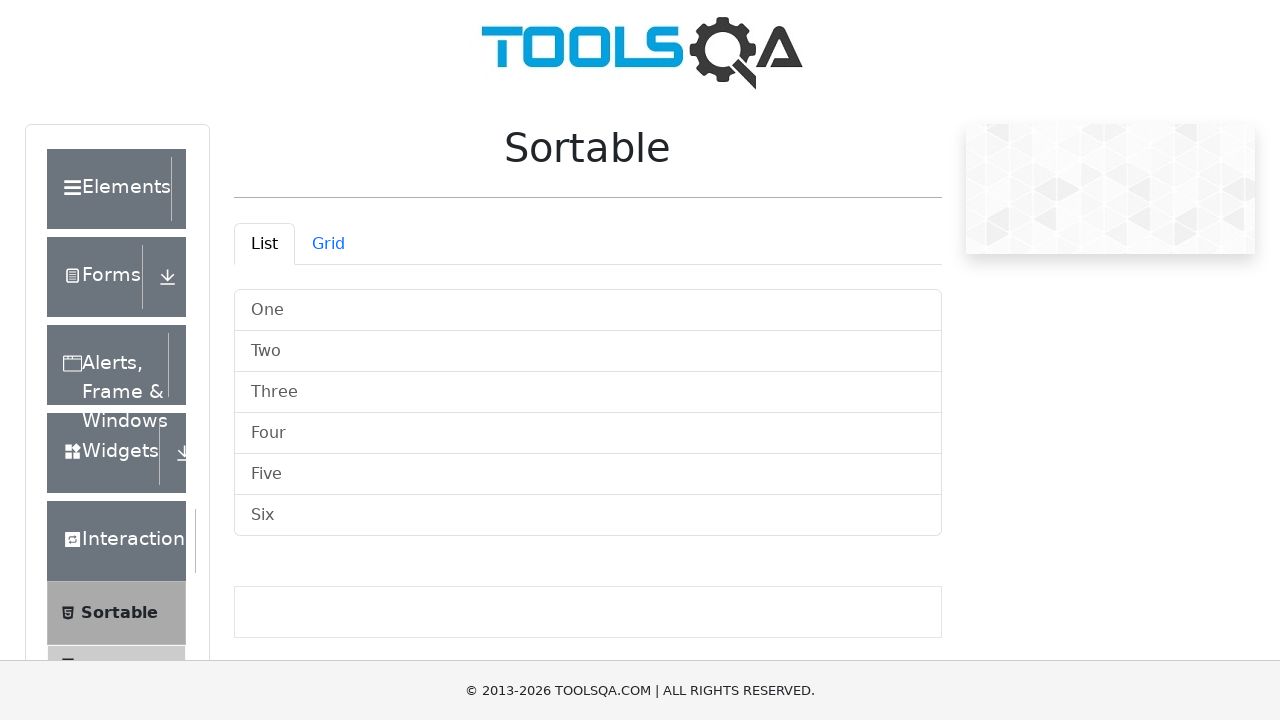

Scrolled the fifth item into view
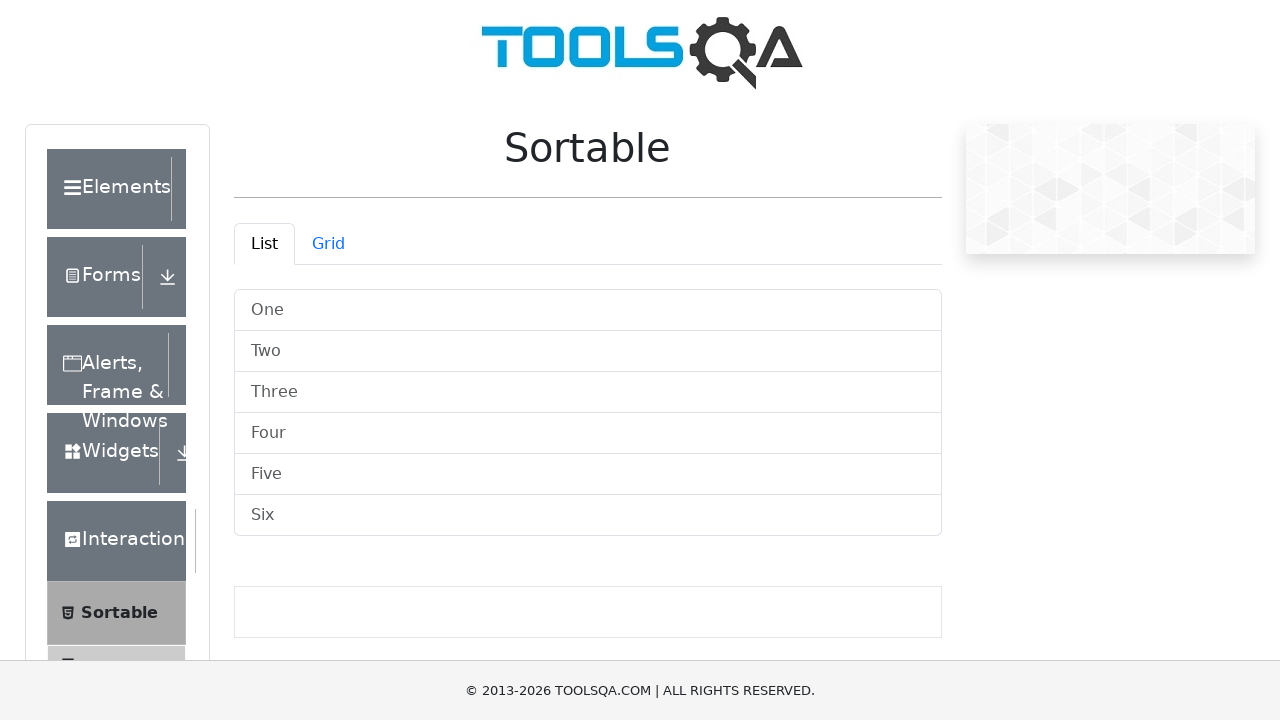

Located the sixth item (Six) in the sortable list
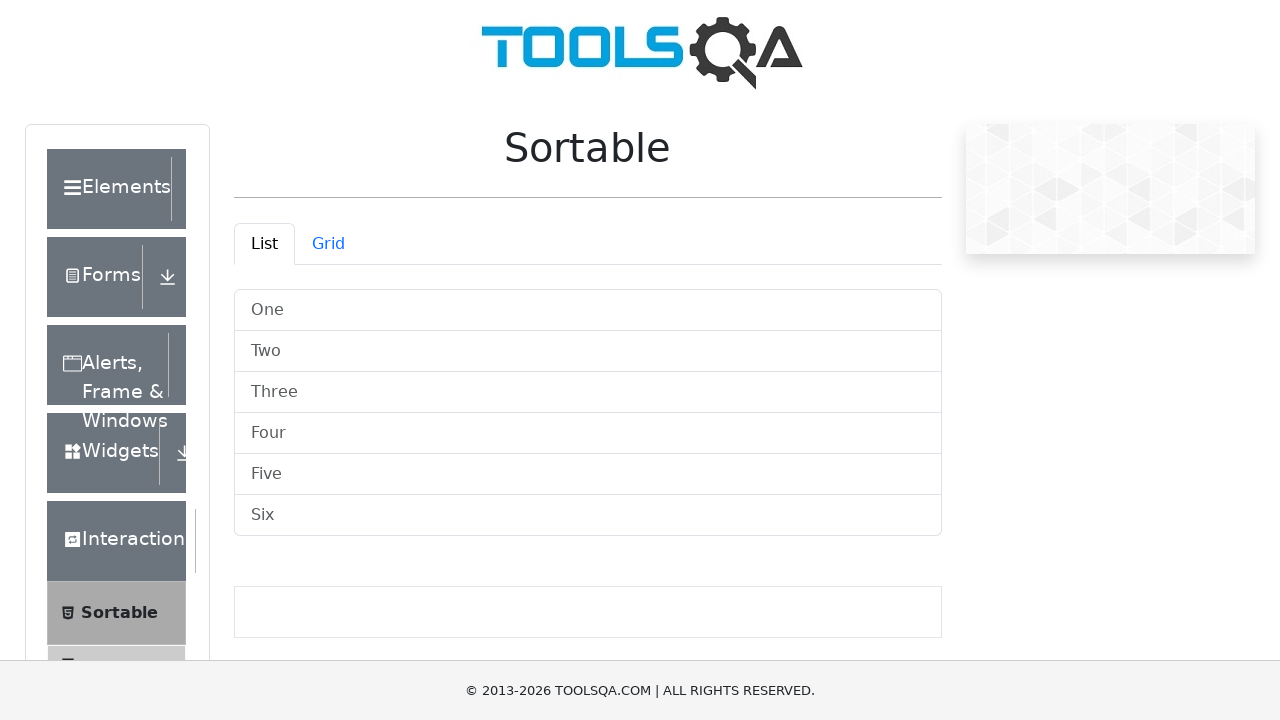

Dragged the fifth item (Five) over the sixth item (Six) to swap positions at (588, 516)
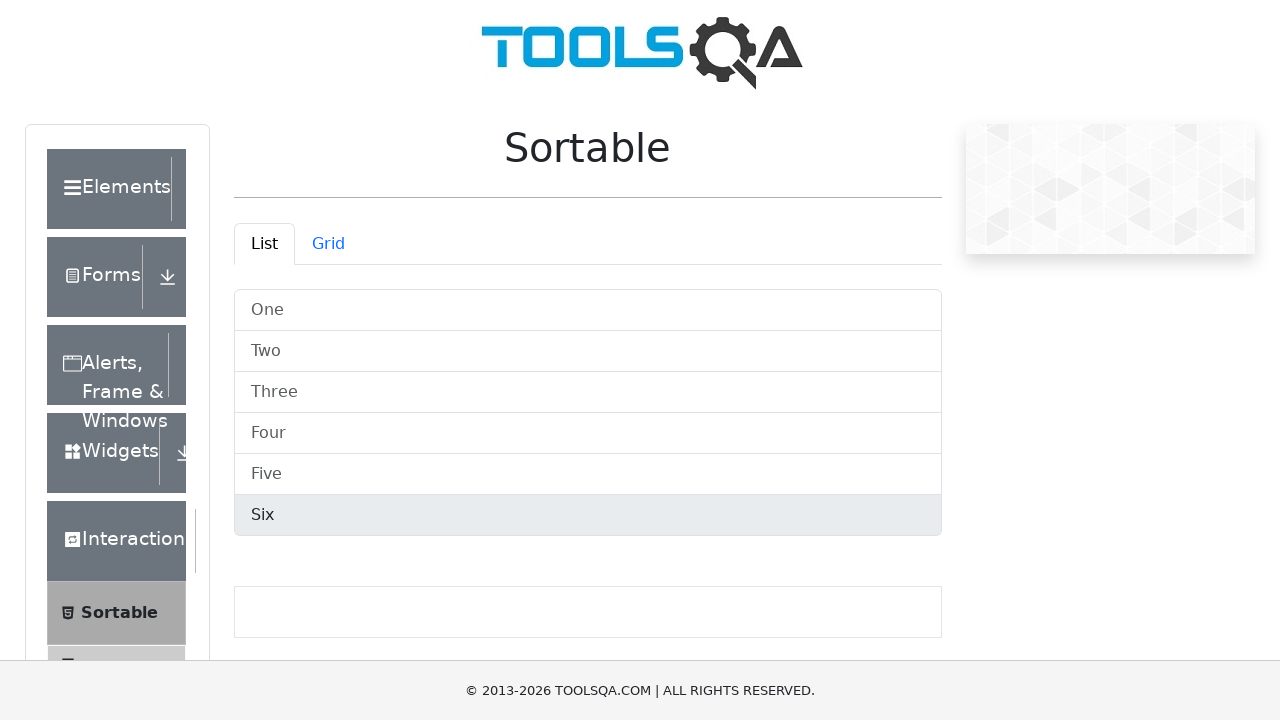

Waited 500ms for drag and drop animation to complete
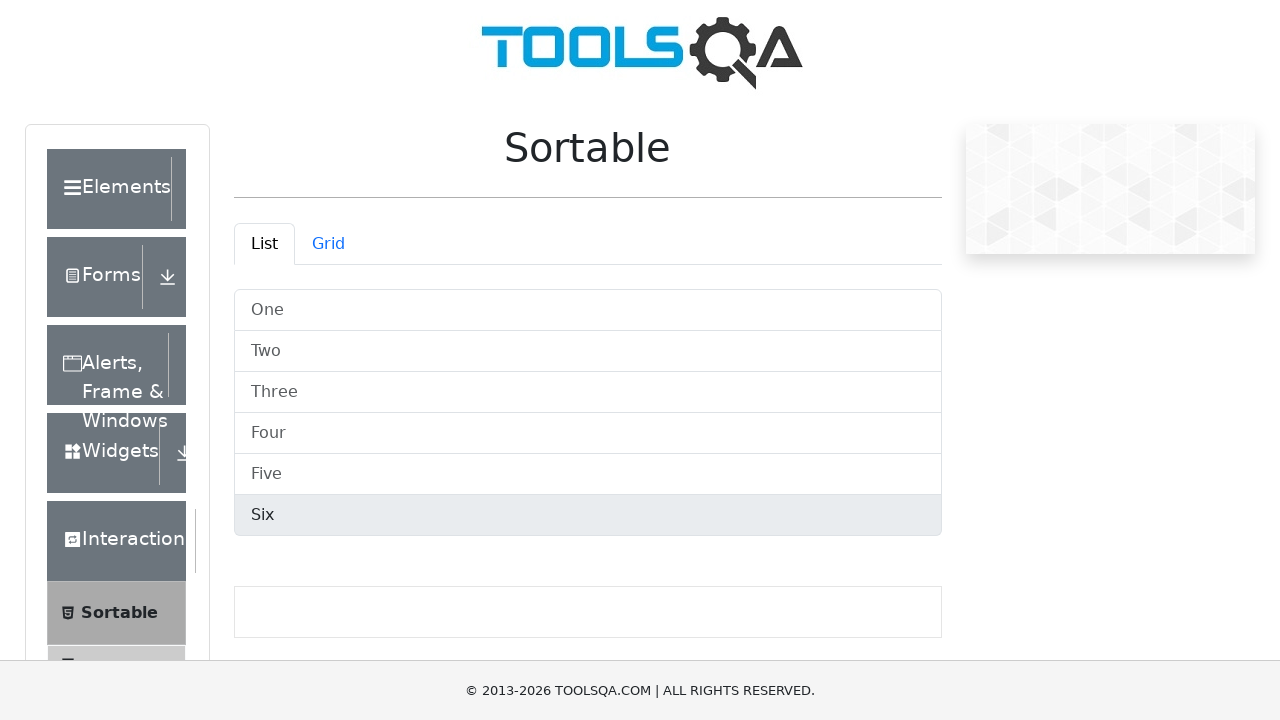

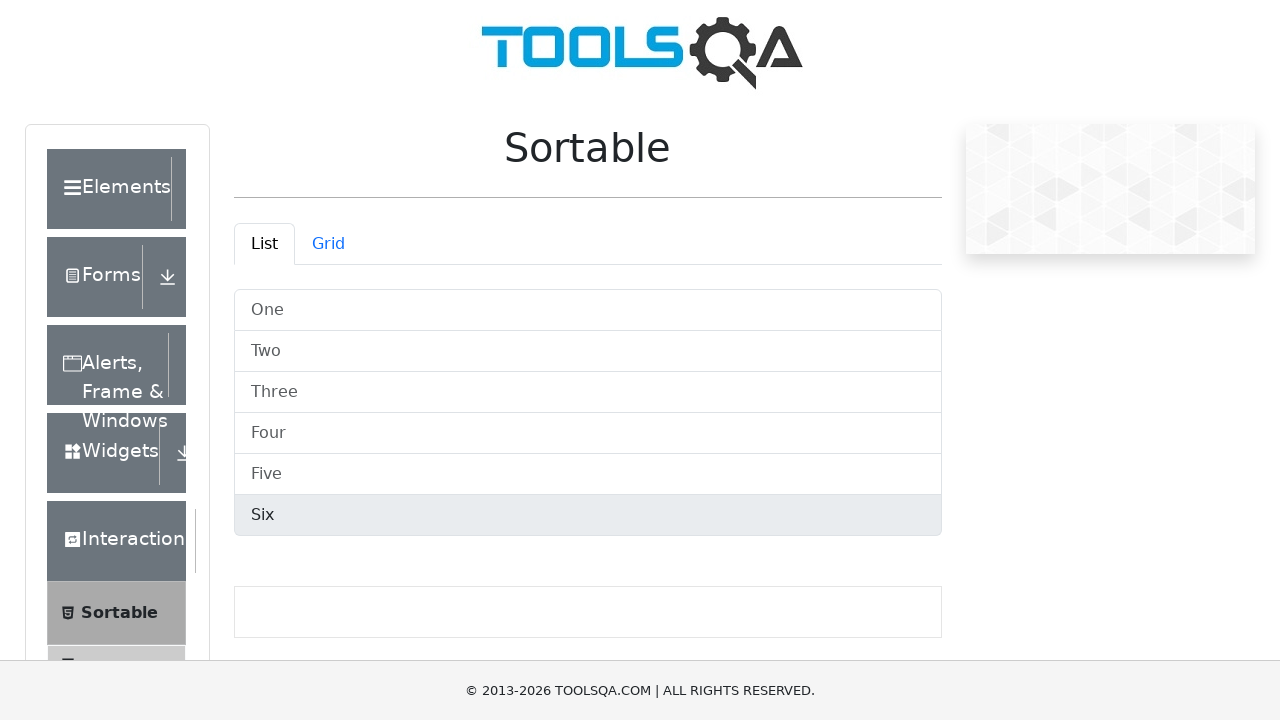